Navigates to an automation practice page, locates a broken link element, and retrieves list items from the page

Starting URL: https://rahulshettyacademy.com/AutomationPractice/

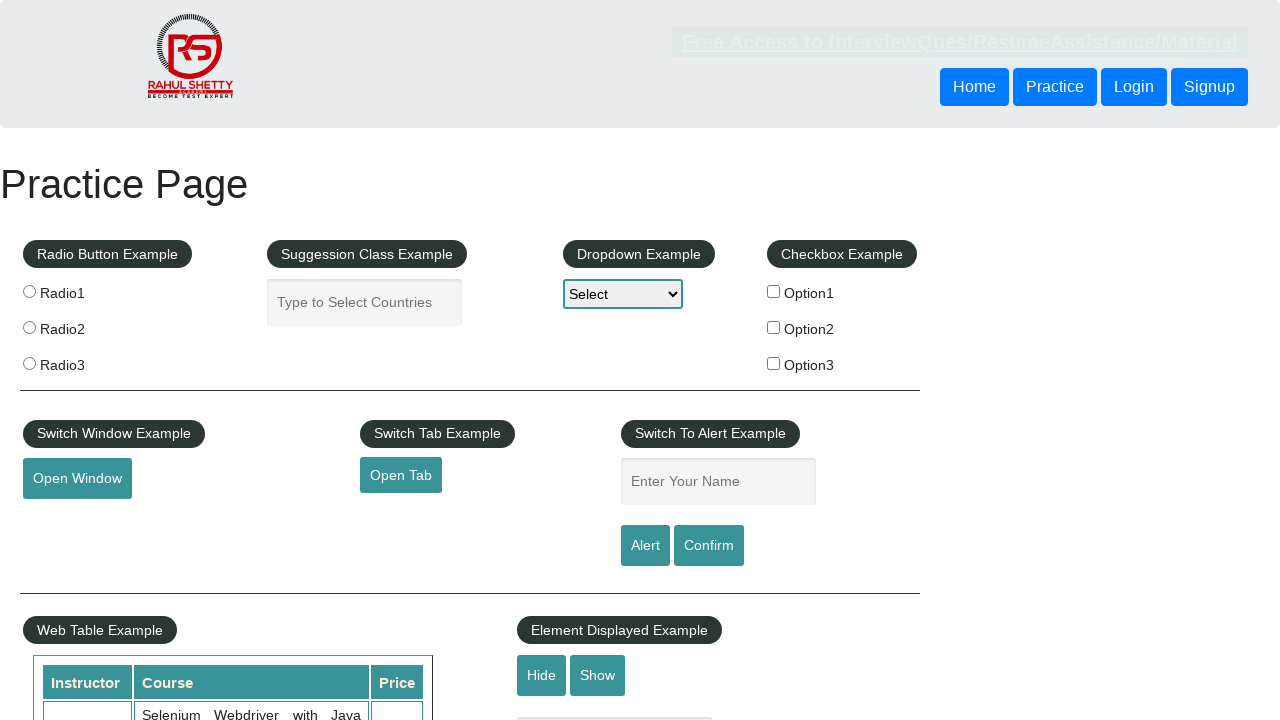

Navigated to automation practice page
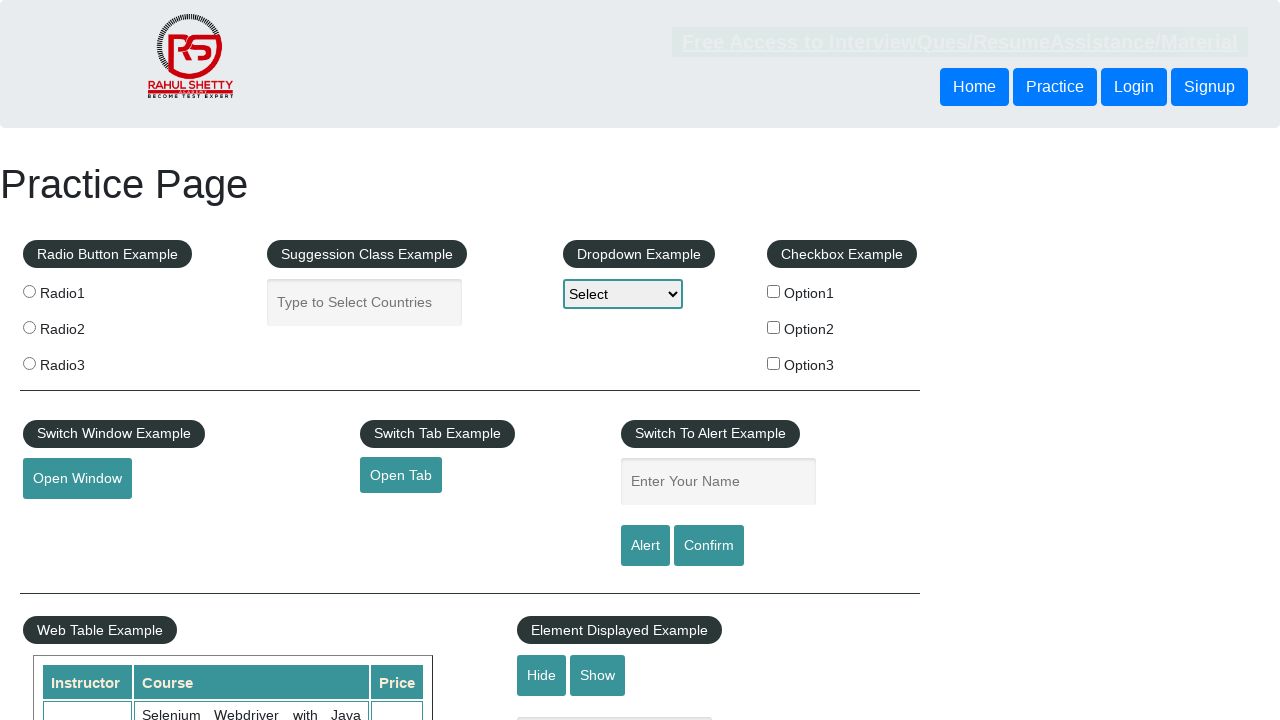

Located and waited for broken link element to be available
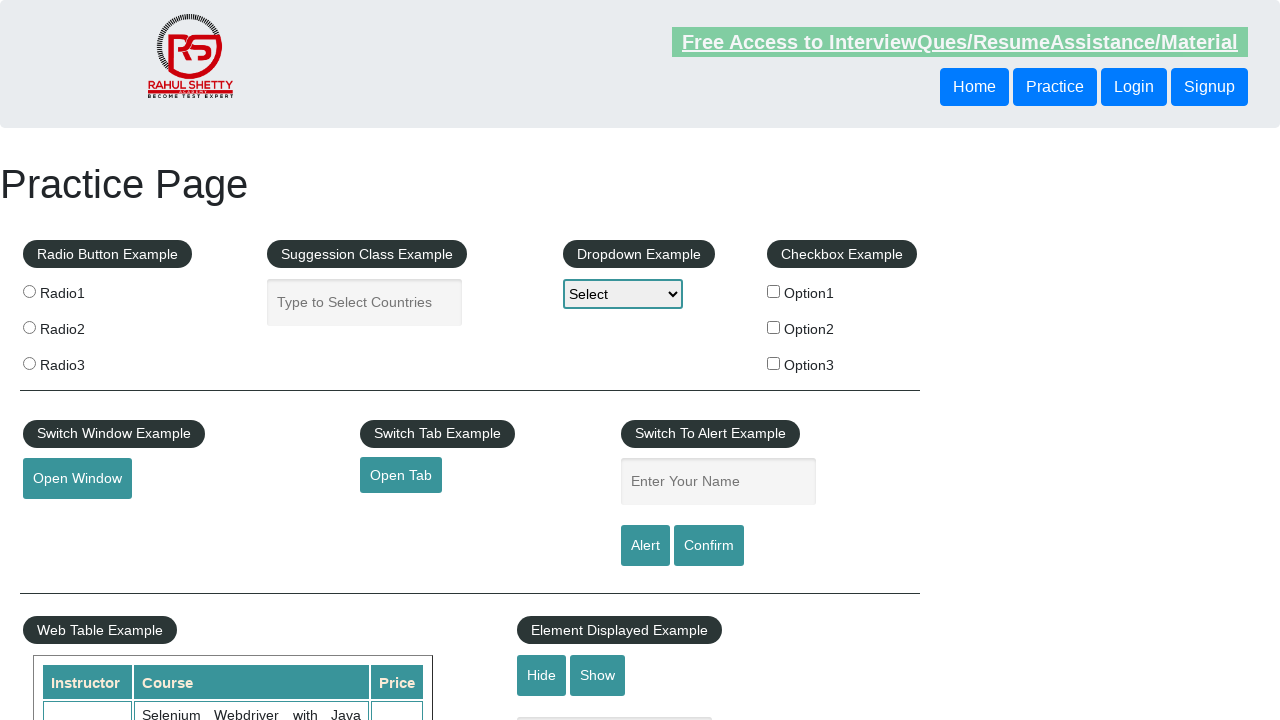

Retrieved broken link URL: https://rahulshettyacademy.com/brokenlink
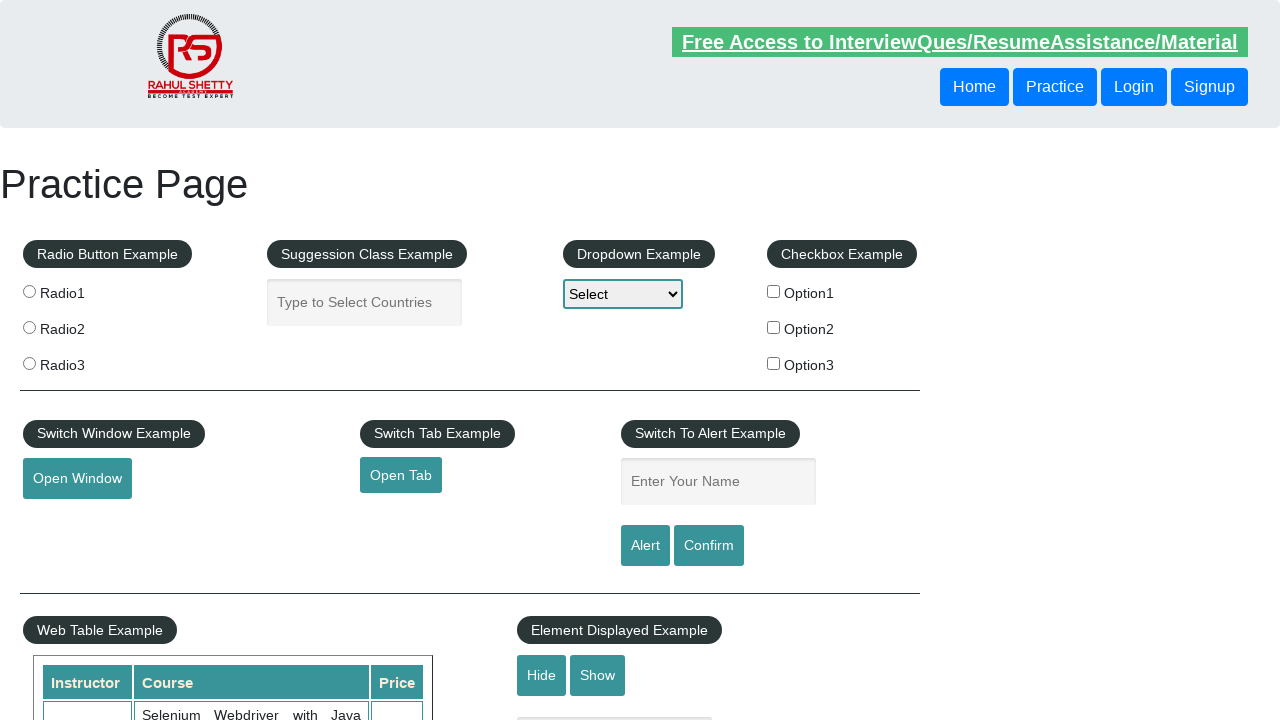

Retrieved list of 20 list items from page
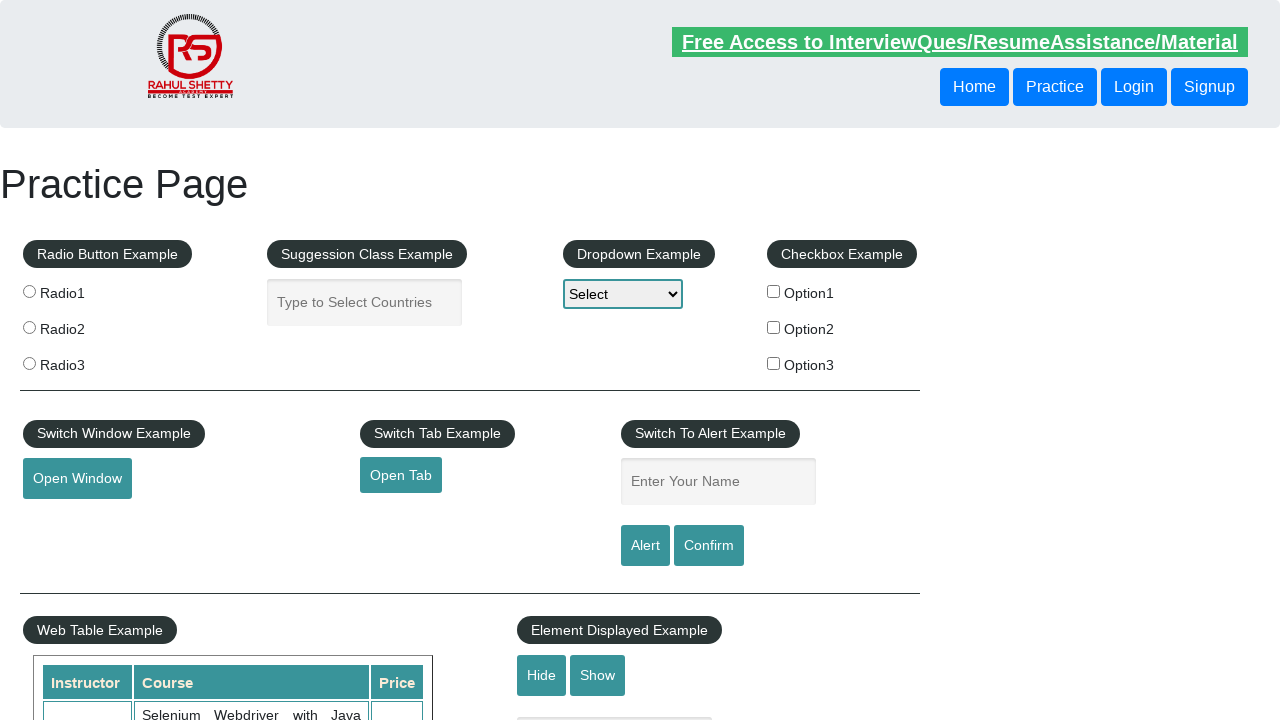

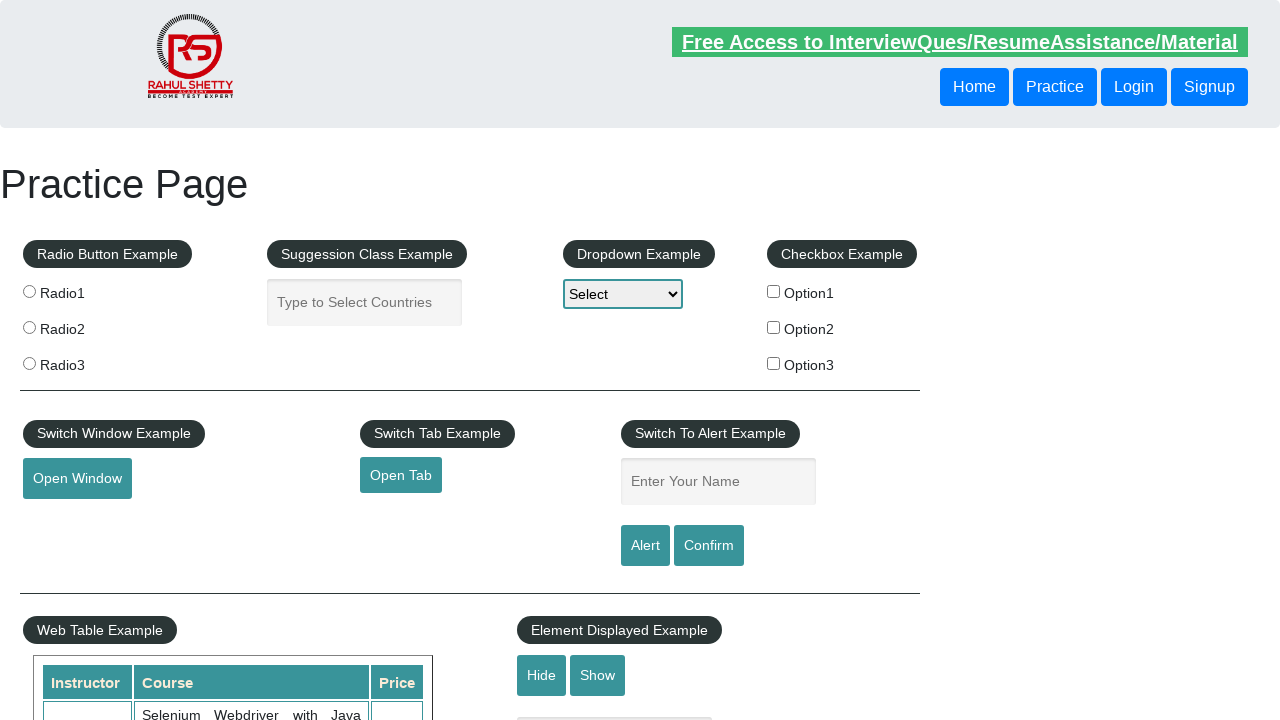